Opens the Badoo homepage, scrolls to the footer, and verifies that the Modern Slavery Statement link is accessible

Starting URL: https://badoo.com

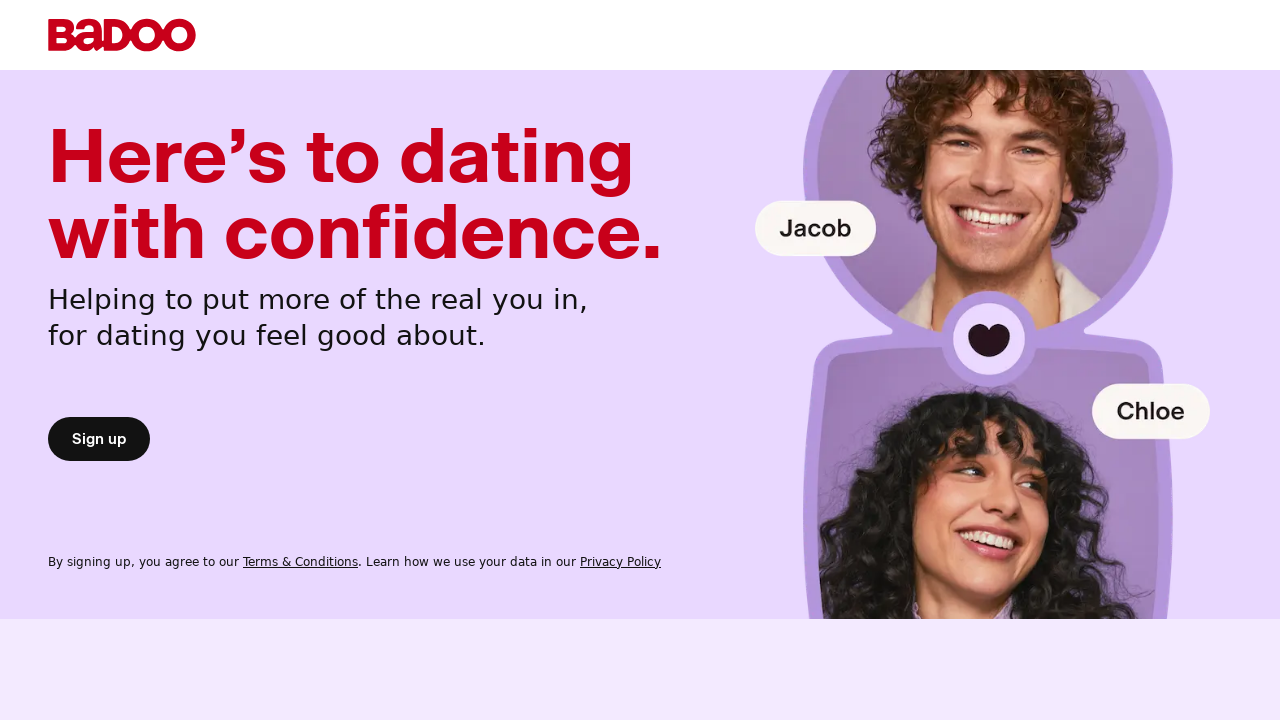

Page body loaded successfully
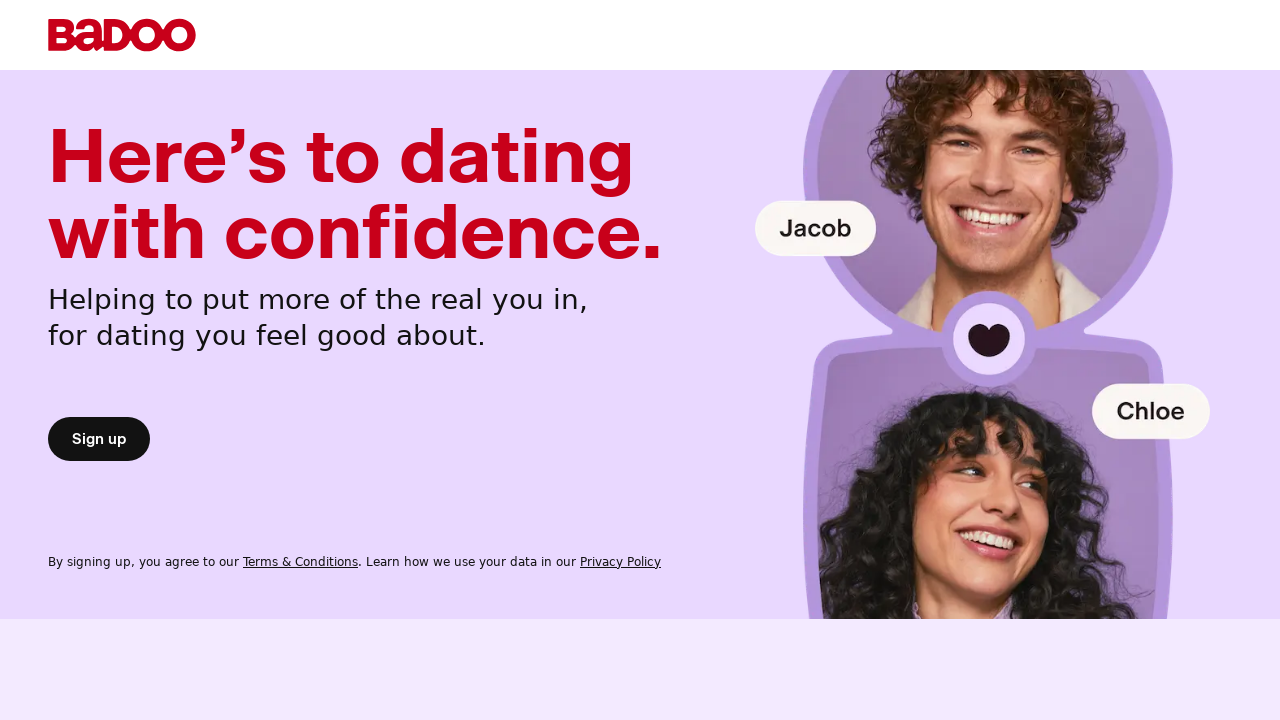

Scrolled to bottom of page to reveal footer
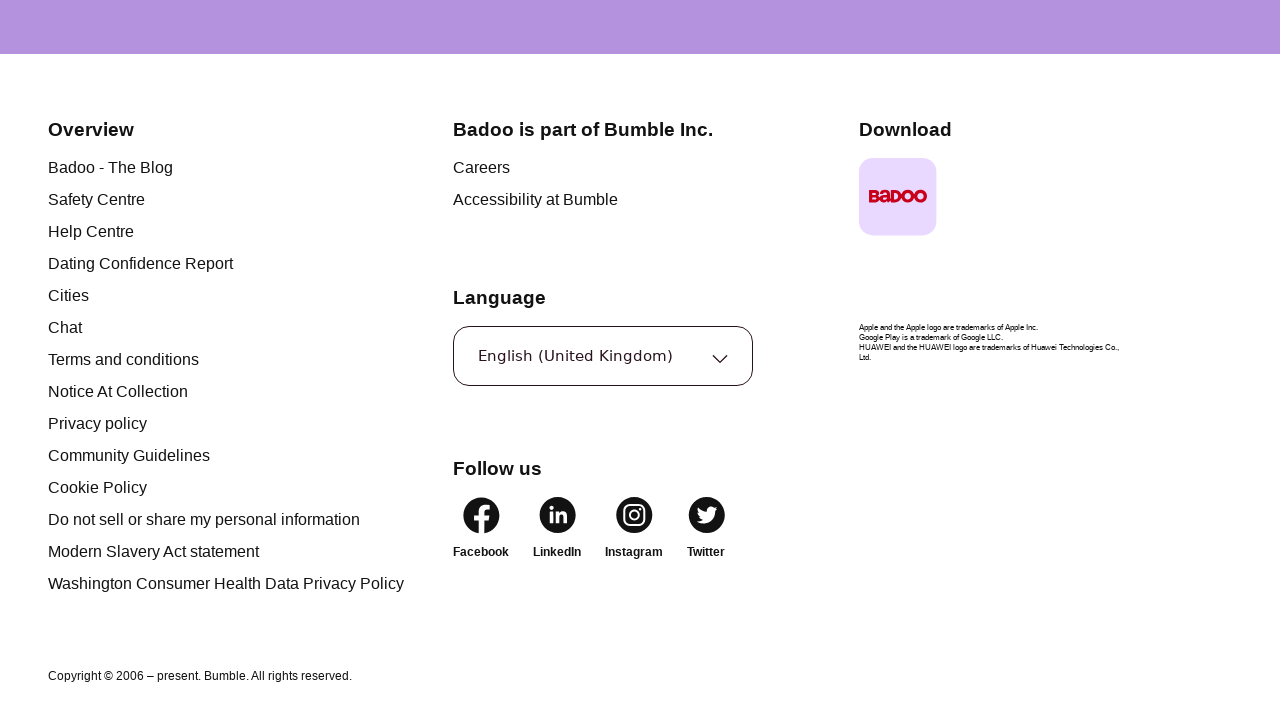

Modern Slavery Statement link became visible in footer
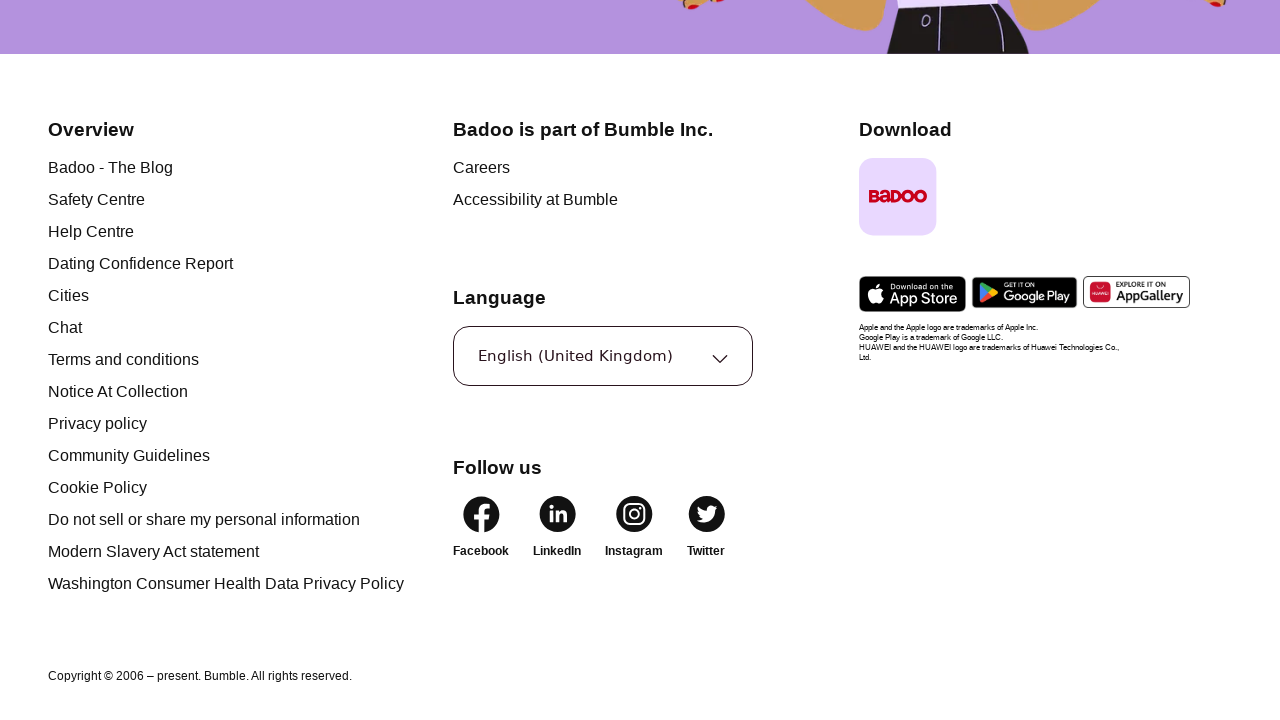

Clicked Modern Slavery Statement link in footer at (154, 552) on footer a:text('Modern Slavery')
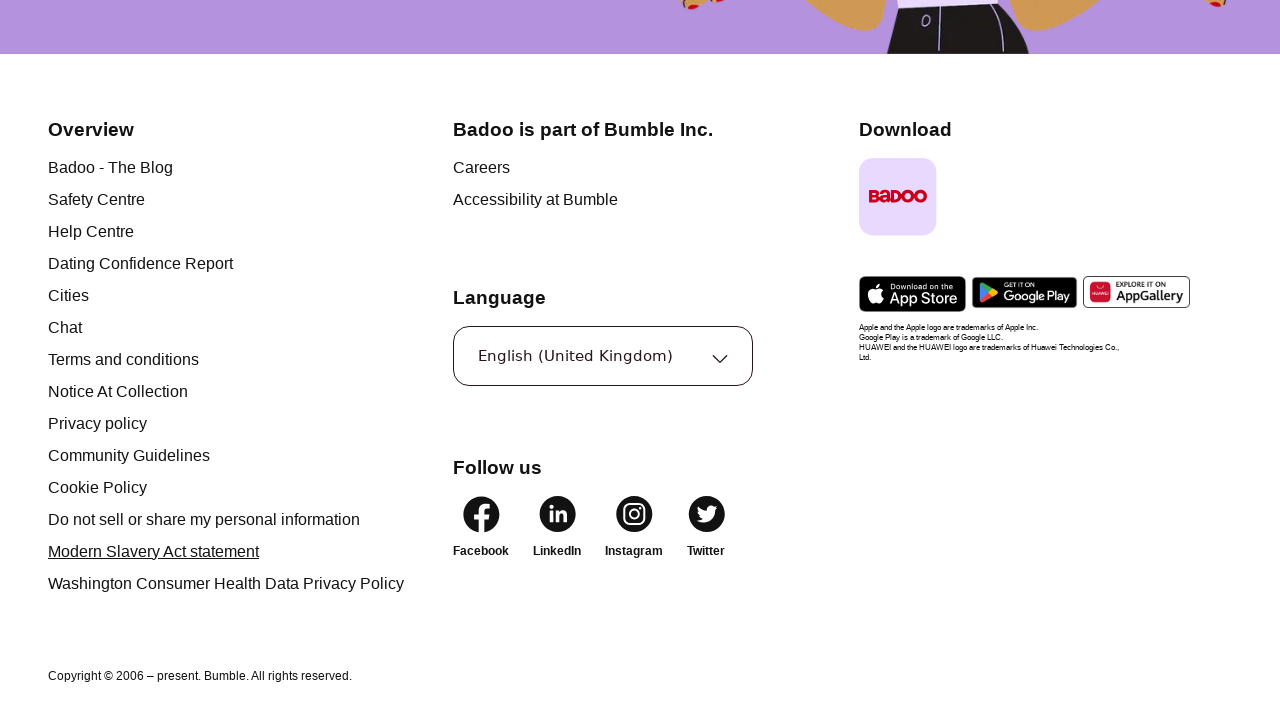

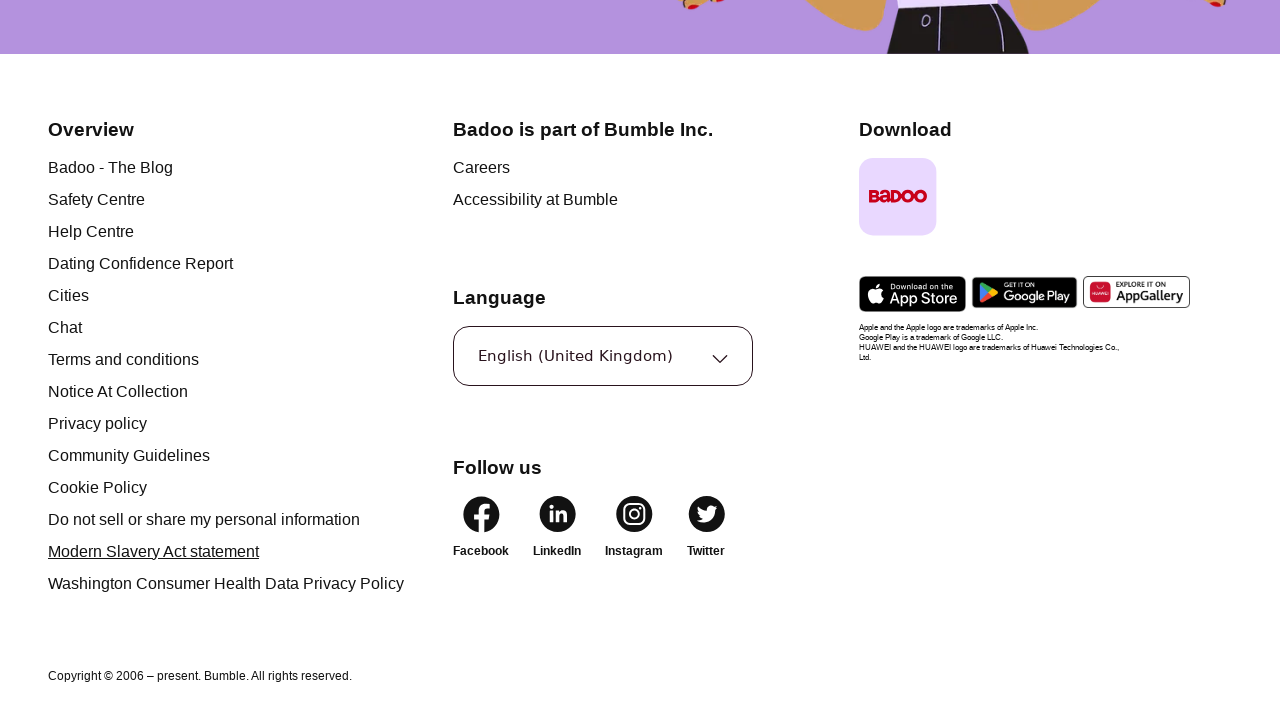